Tests explicit wait by waiting for a paragraph element to have a specific color style attribute

Starting URL: https://kristinek.github.io/site/examples/sync

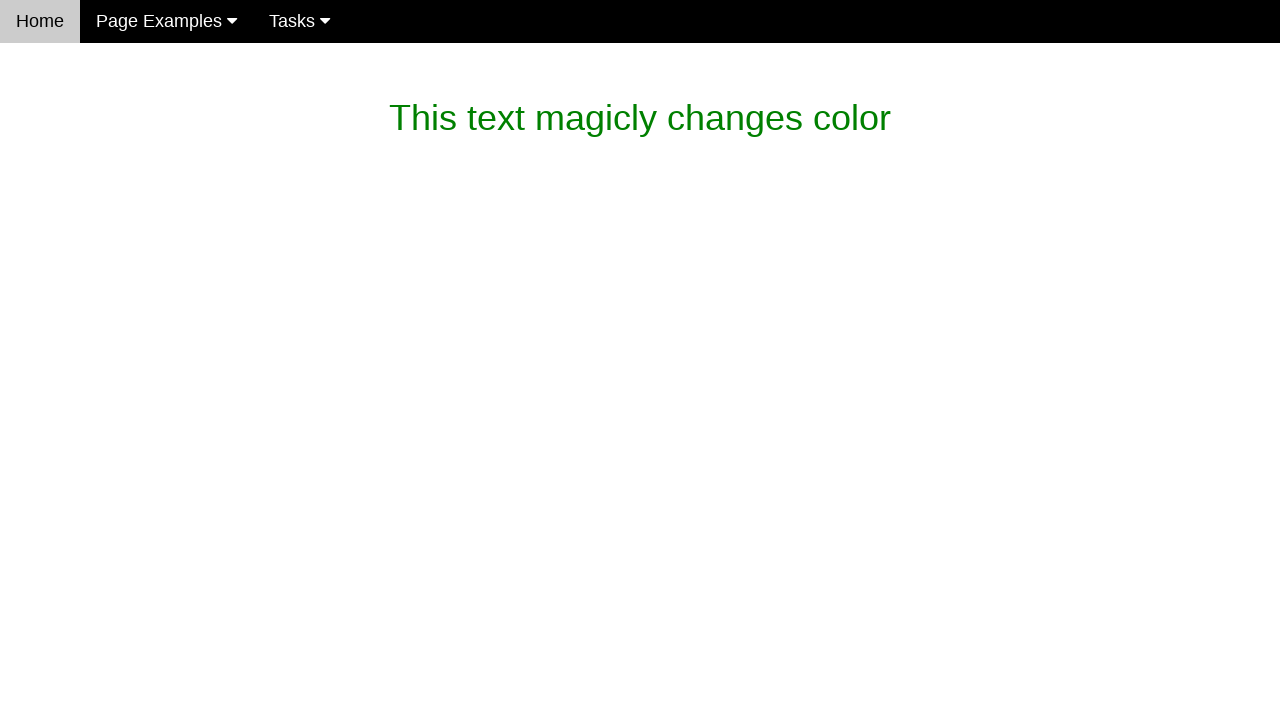

Waited for paragraph element to have gray color style attribute rgb(119, 119, 119)
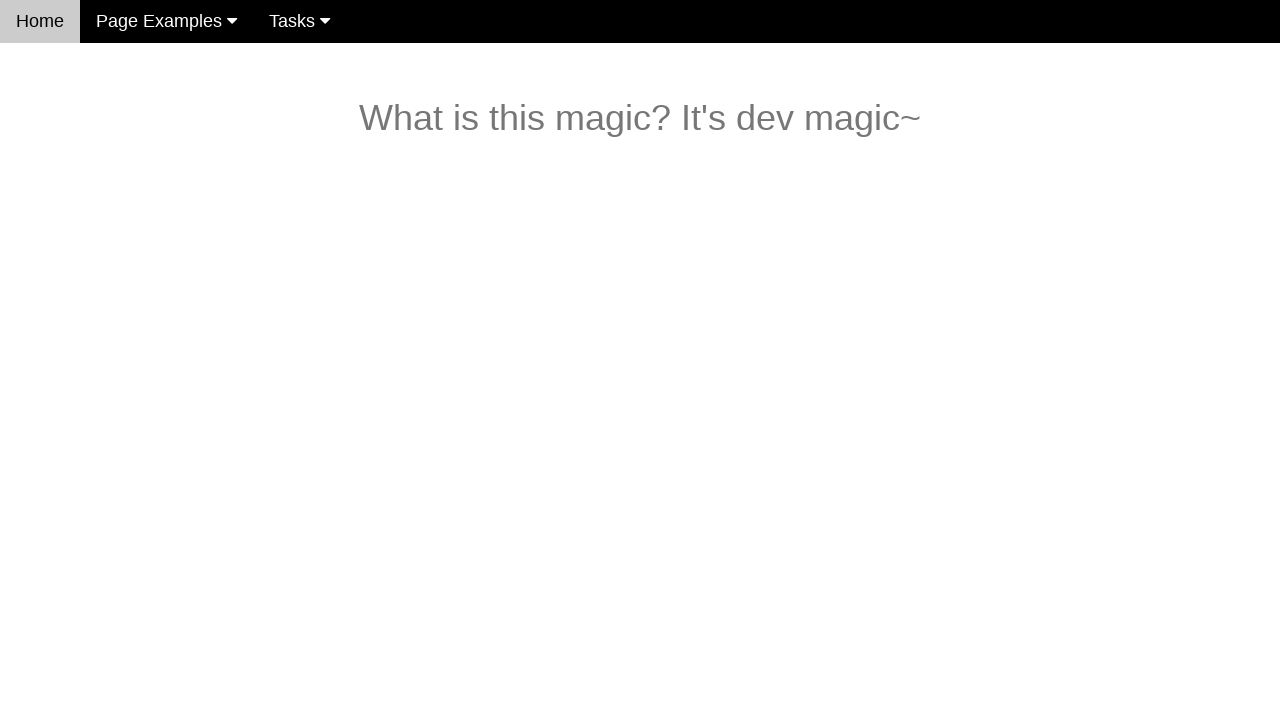

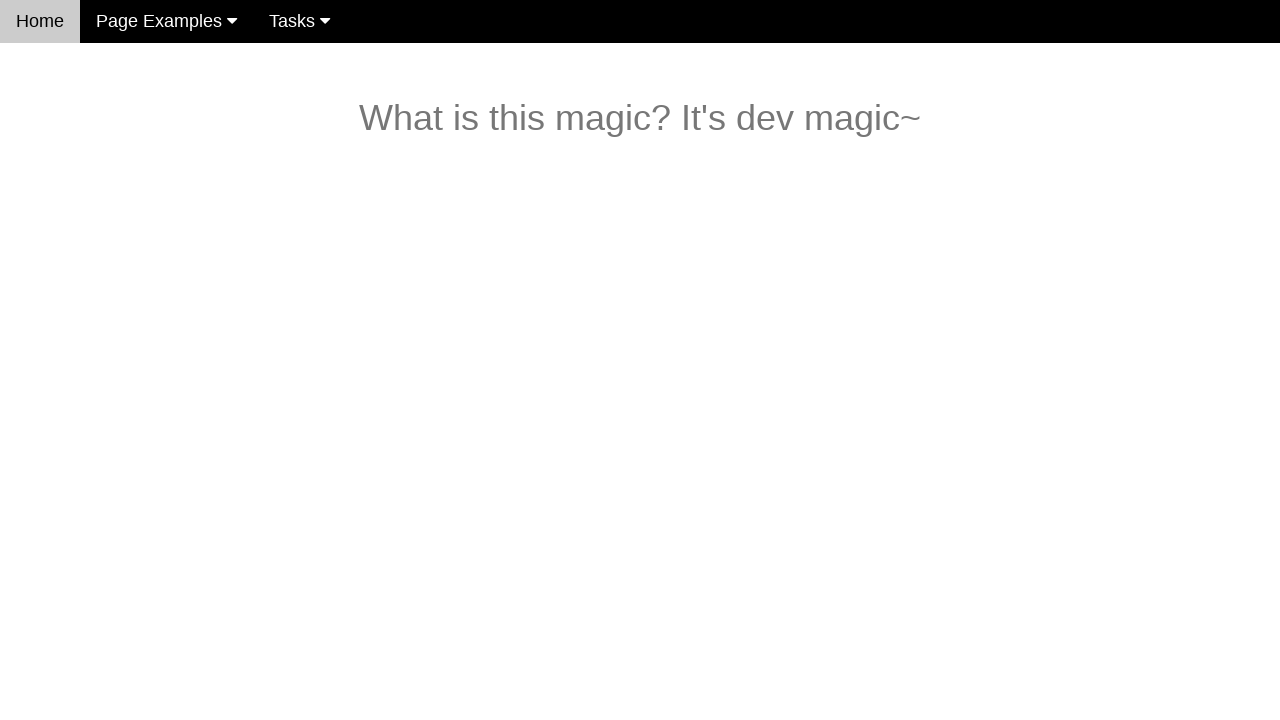